Tests the hotel listing functionality by clicking the hotel list button and verifying that hotels are displayed

Starting URL: http://hotel-v3.progmasters.hu/

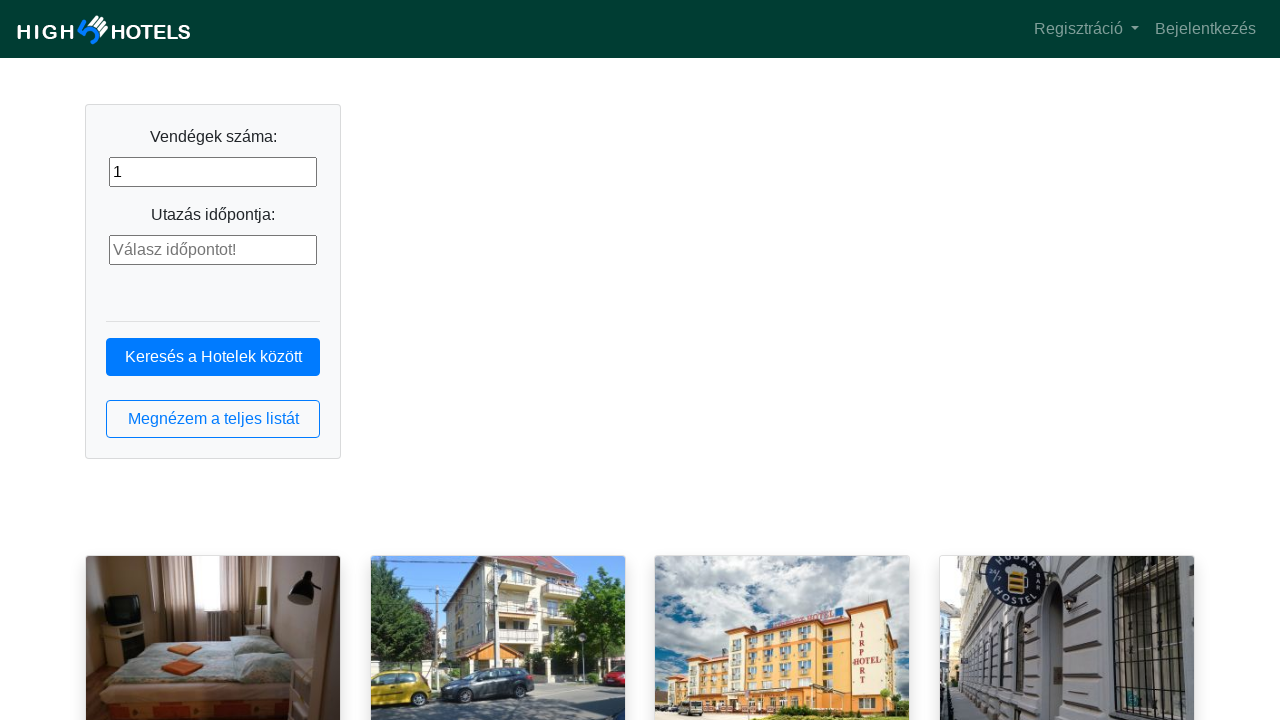

Clicked hotel list button at (213, 419) on button.btn.btn-outline-primary.btn-block
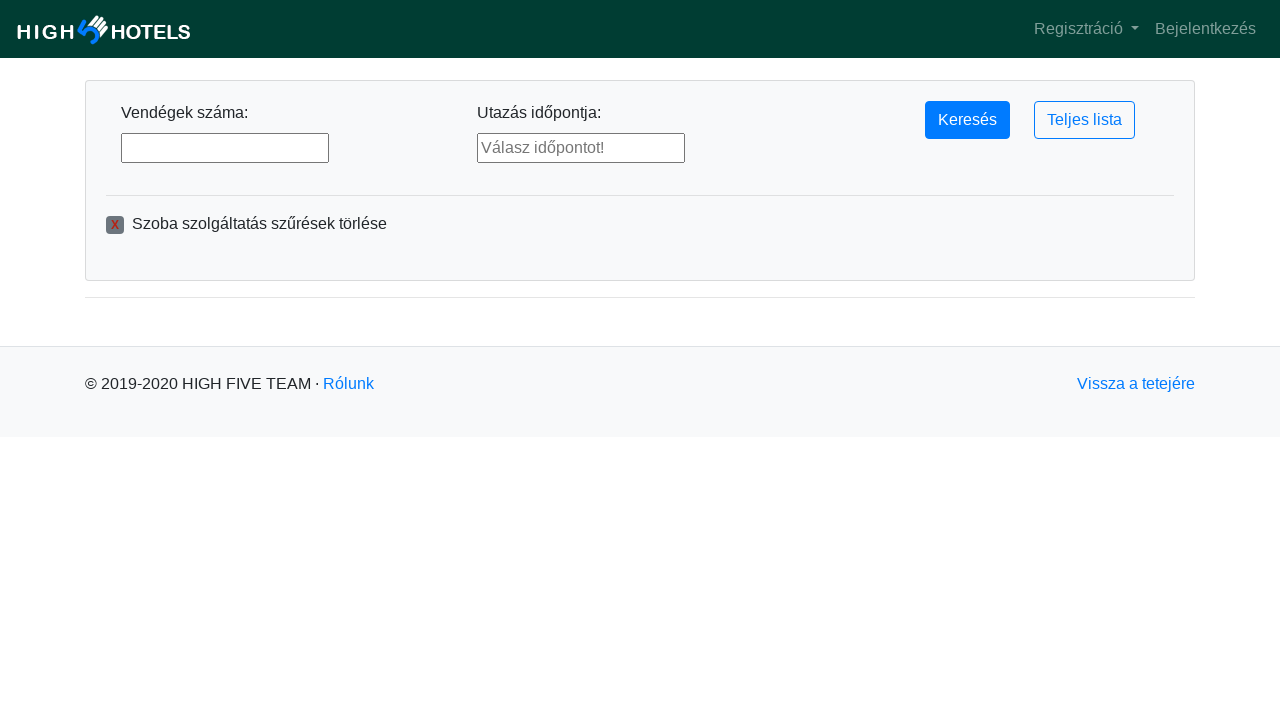

Hotel list loaded successfully
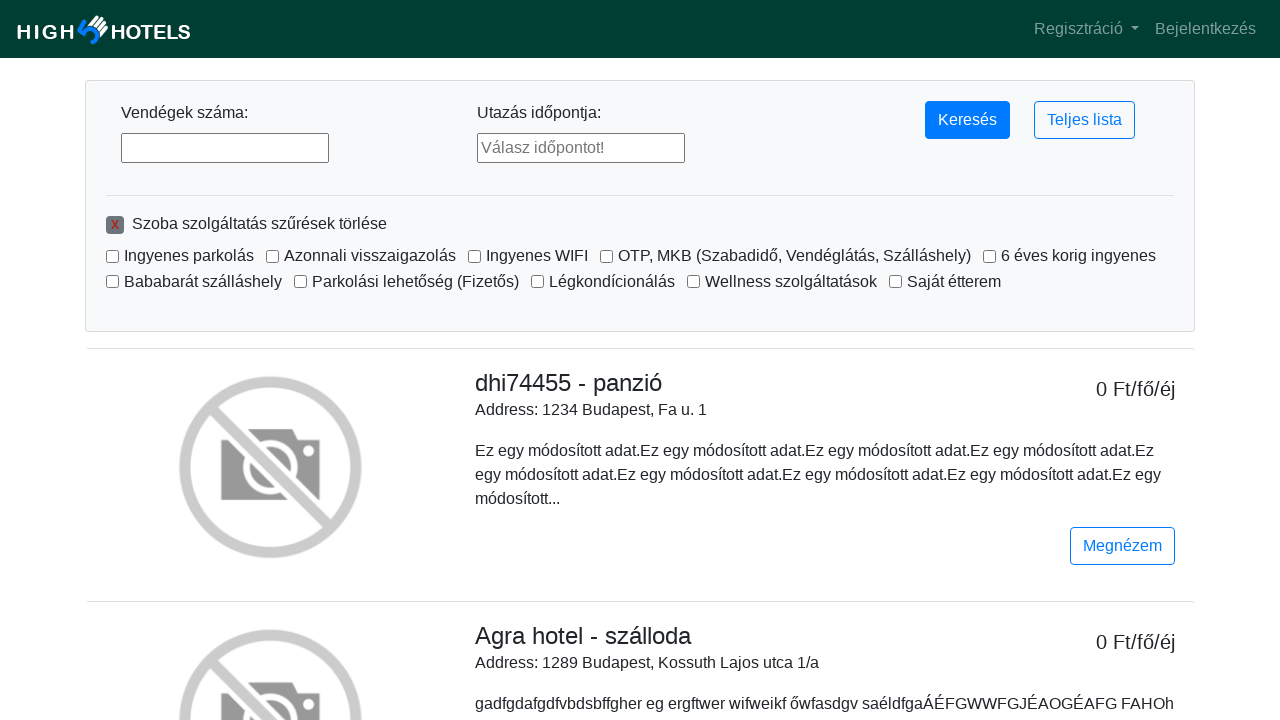

Verified hotels are displayed on the page
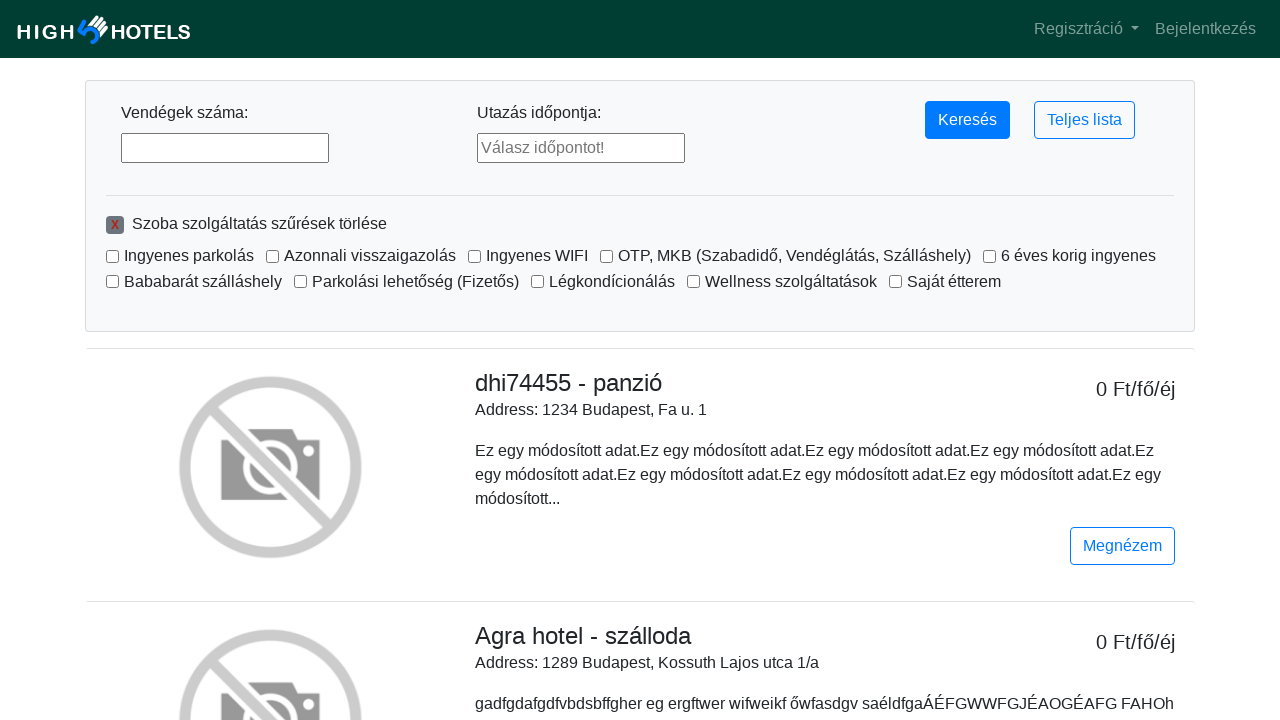

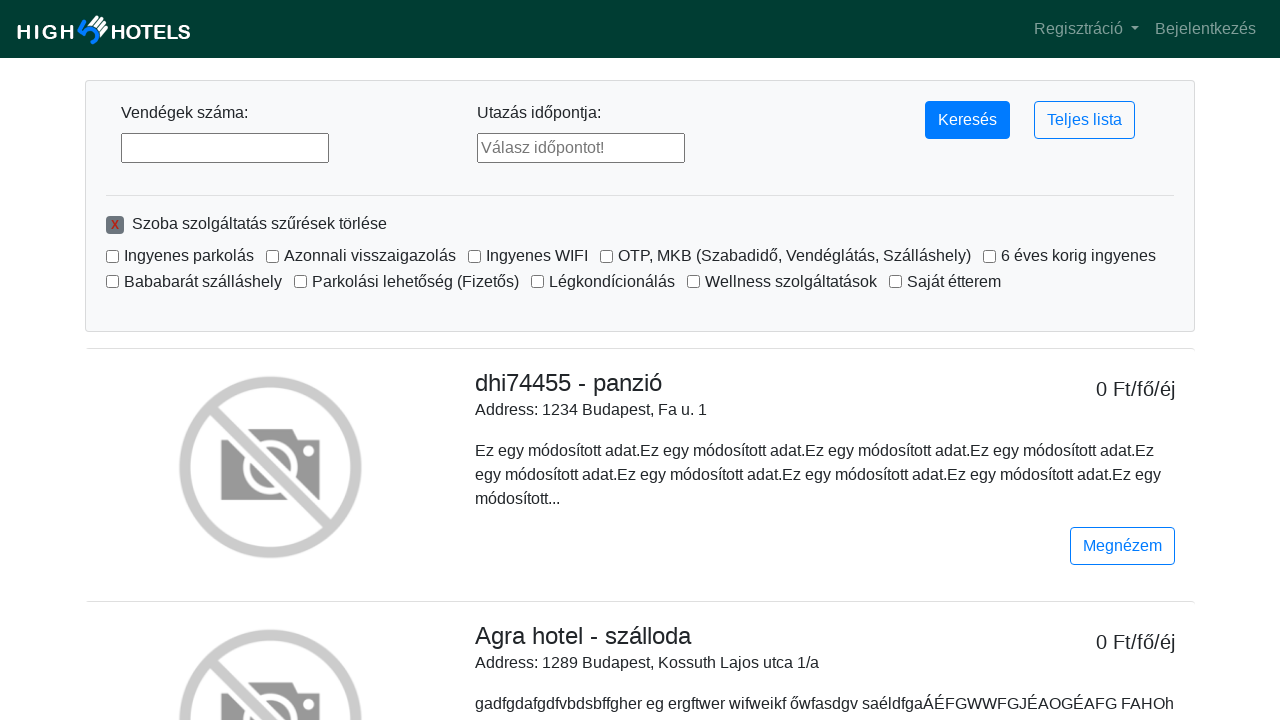